Tests a loading images page by waiting for images to fully load (indicated by "Done!" text appearing) and then verifying the award image element is present

Starting URL: https://bonigarcia.dev/selenium-webdriver-java/loading-images.html

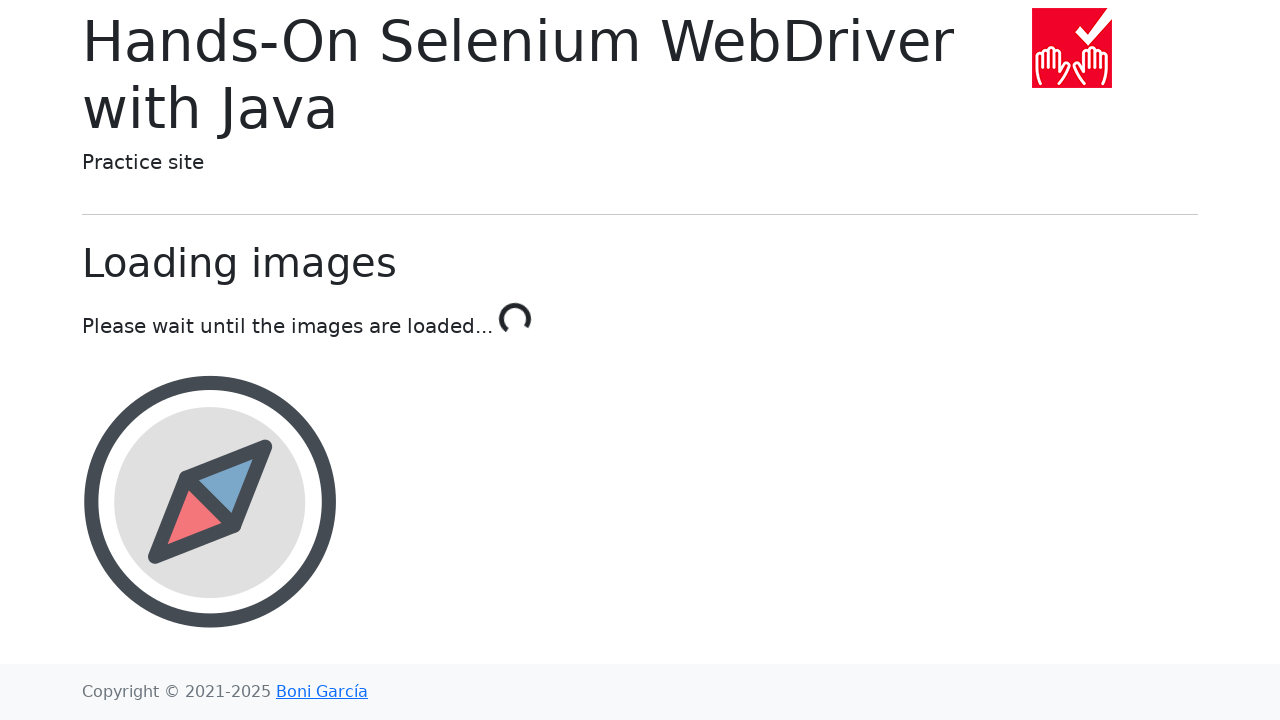

Navigated to loading images test page
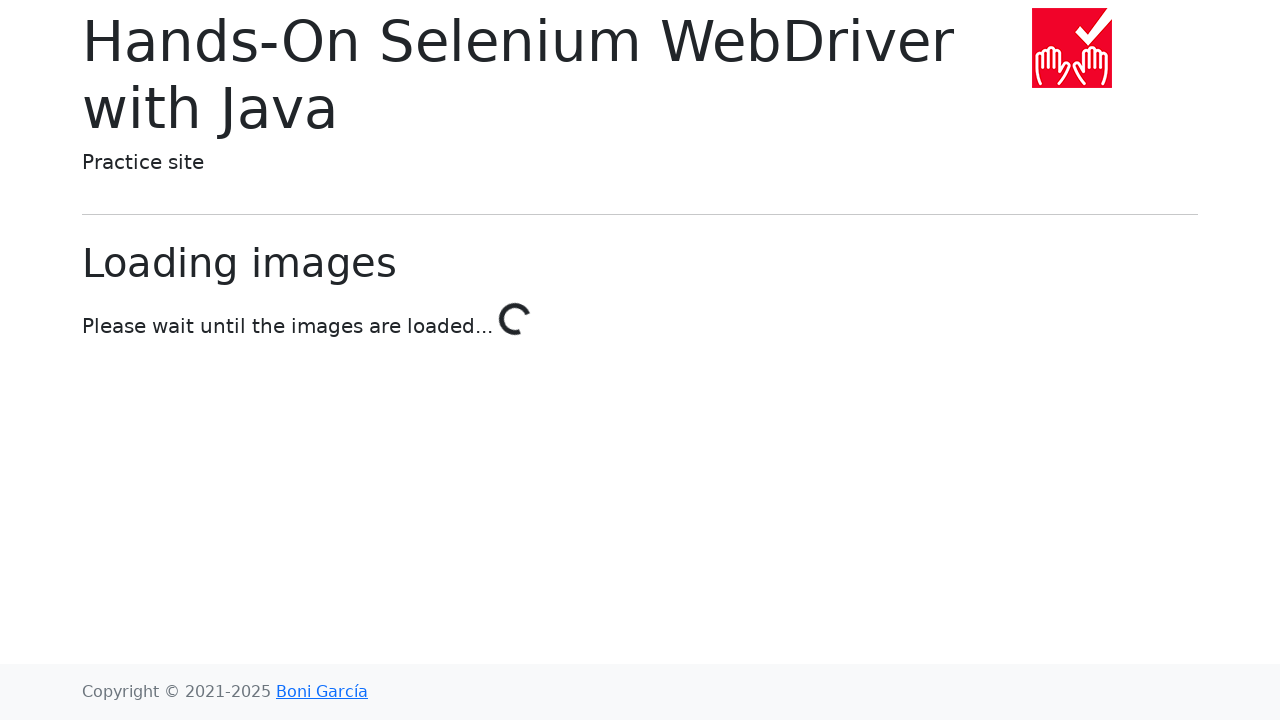

Waited for loading to complete - 'Done!' text appeared
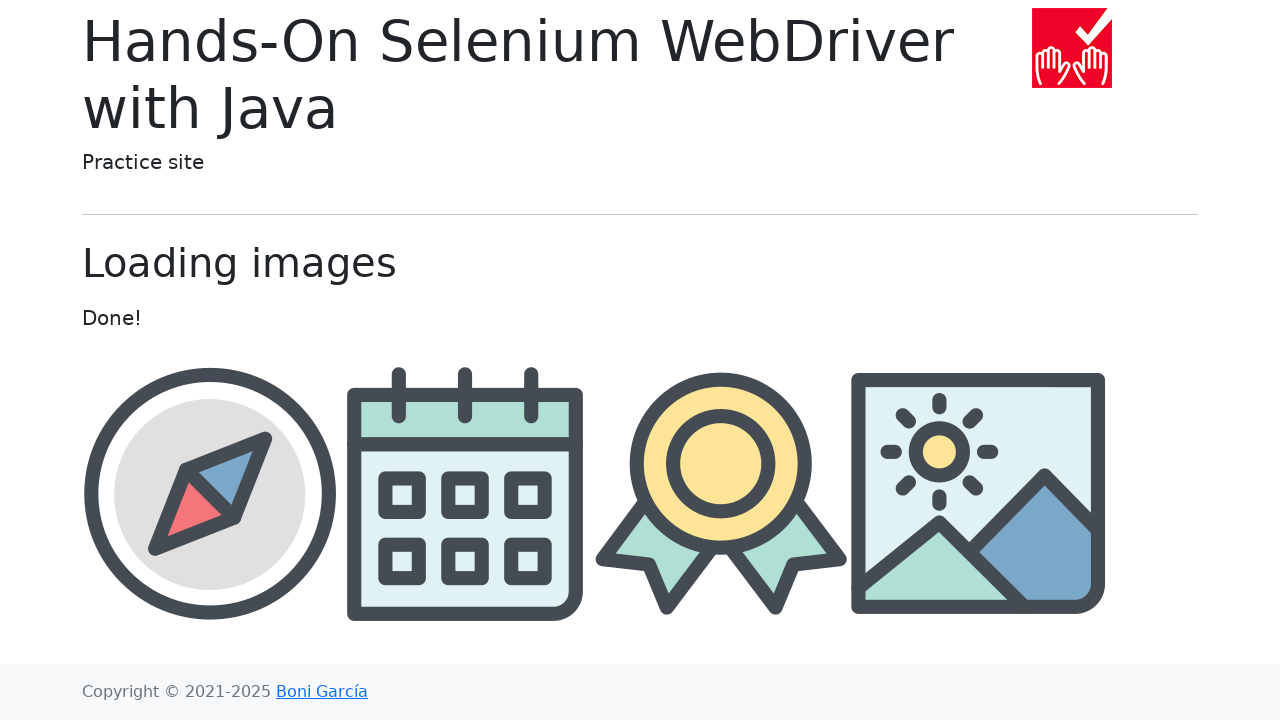

Located award image element
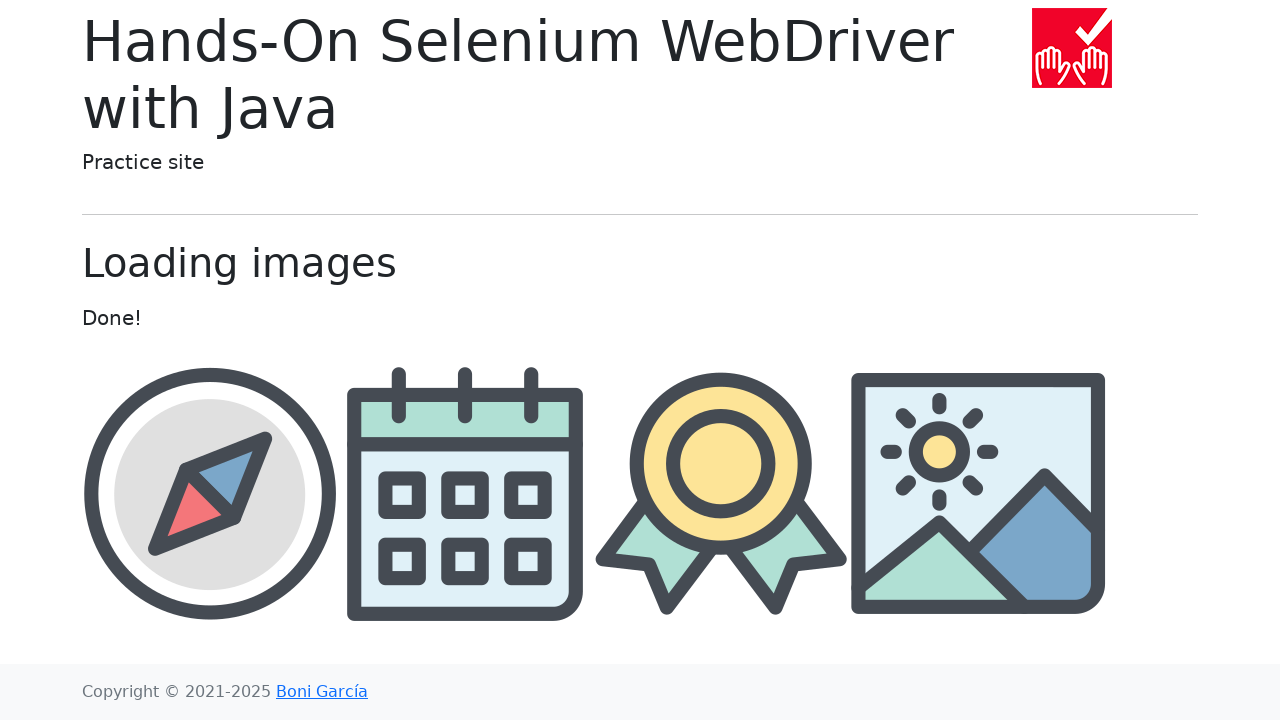

Verified award image element is visible
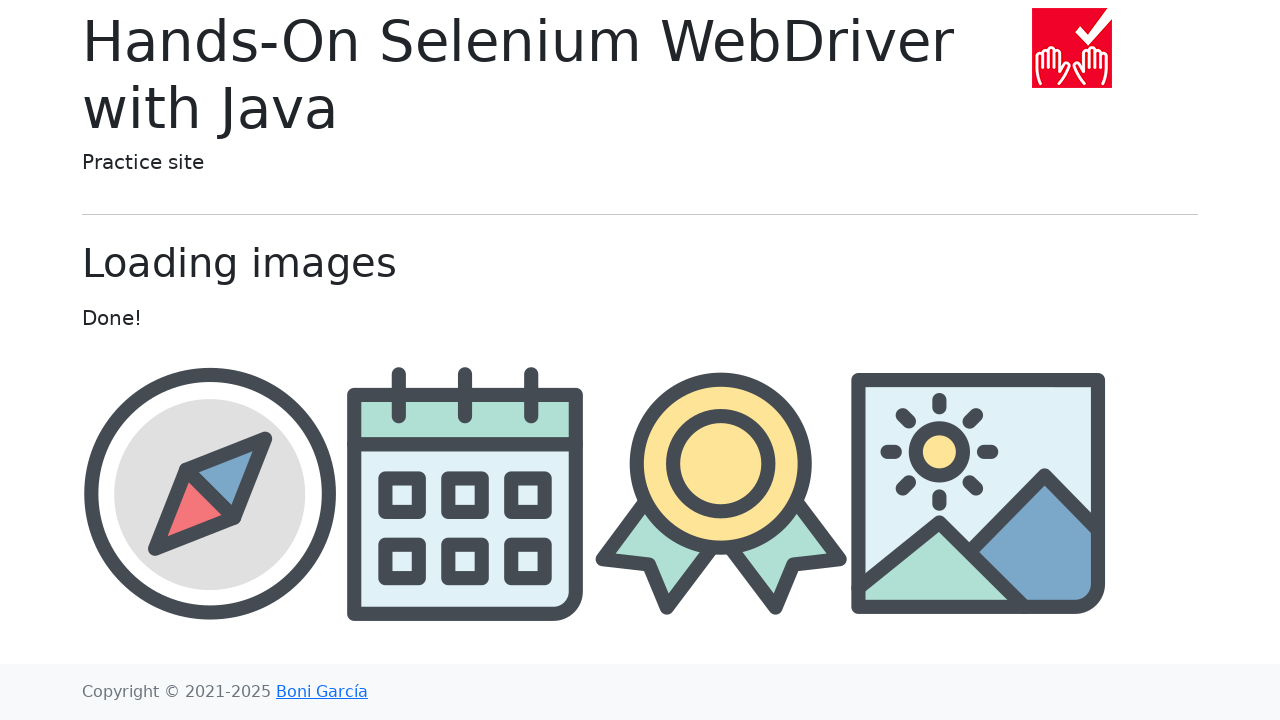

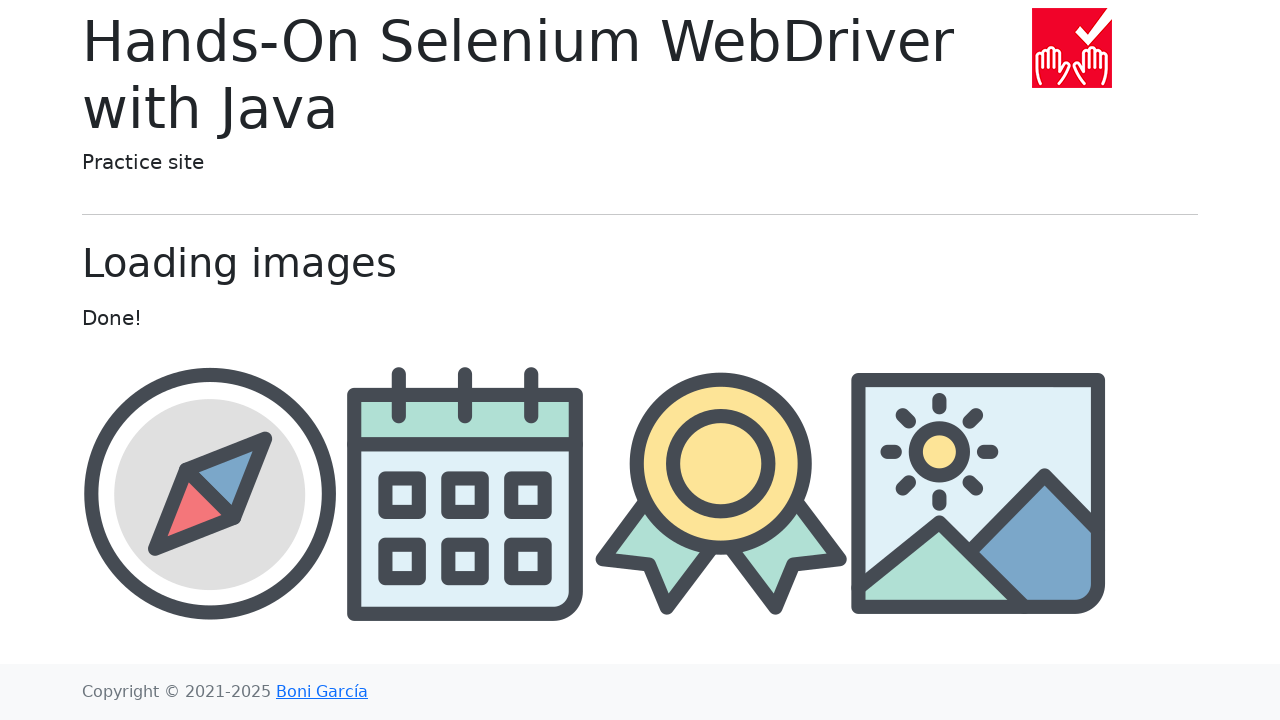